Tests drag and drop functionality by dragging an element from source to target location within an iframe

Starting URL: https://jqueryui.com/droppable/

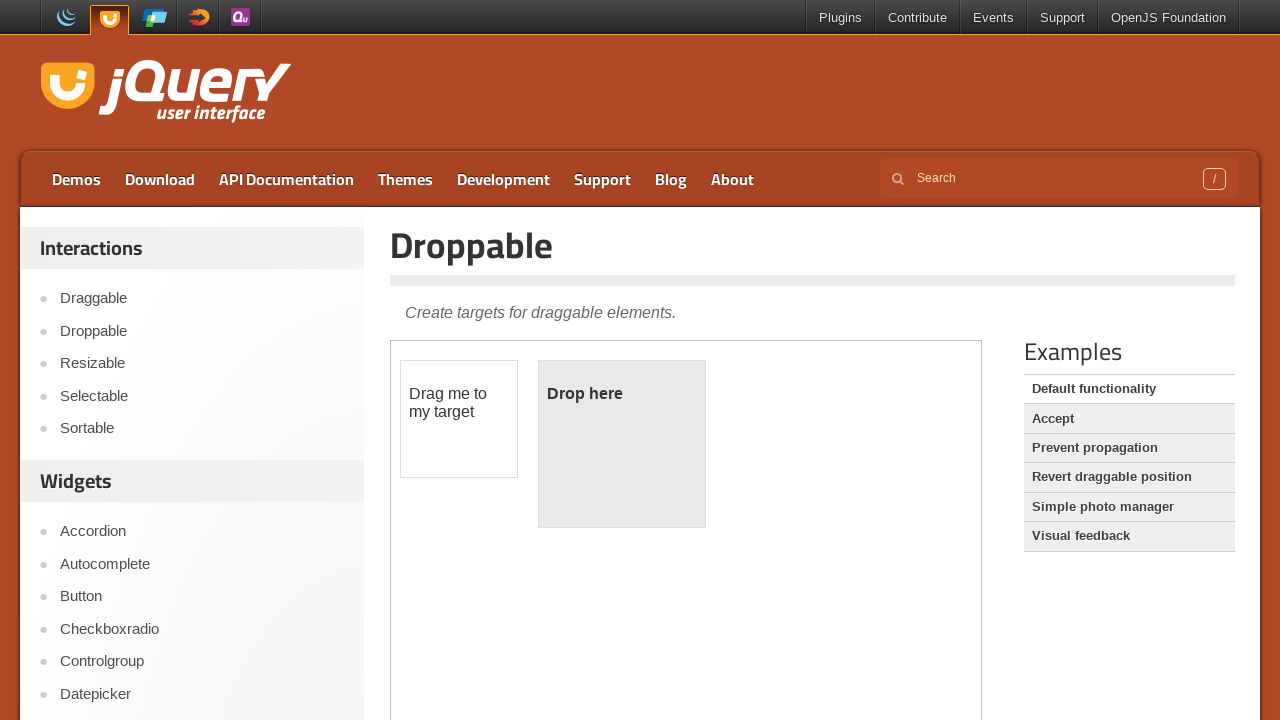

Located the first iframe containing the drag and drop demo
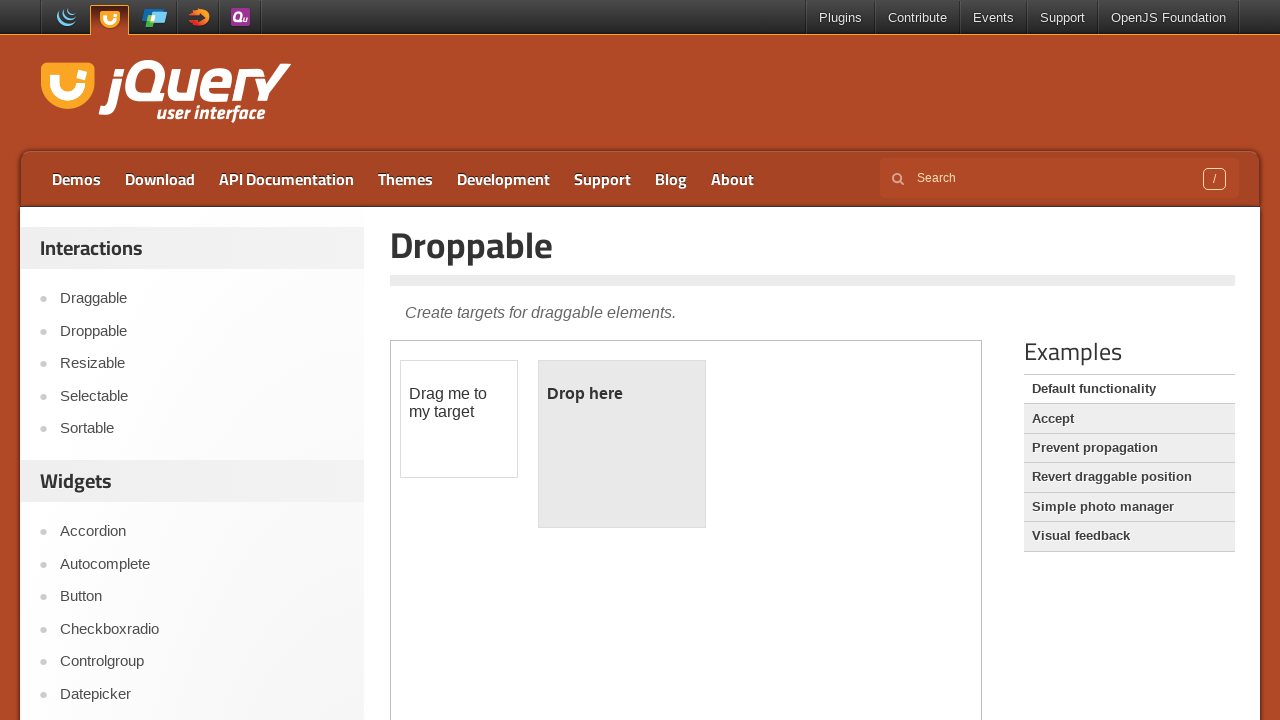

Located the draggable element with ID 'draggable'
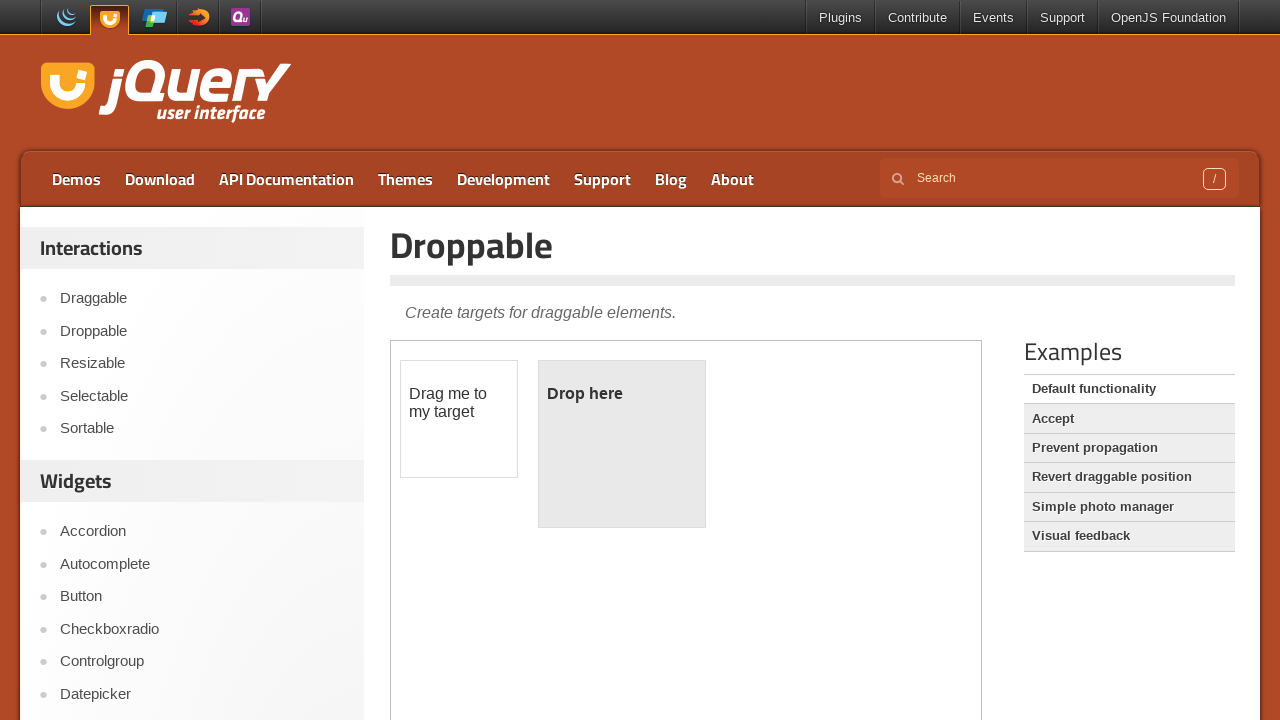

Located the droppable target element with ID 'droppable'
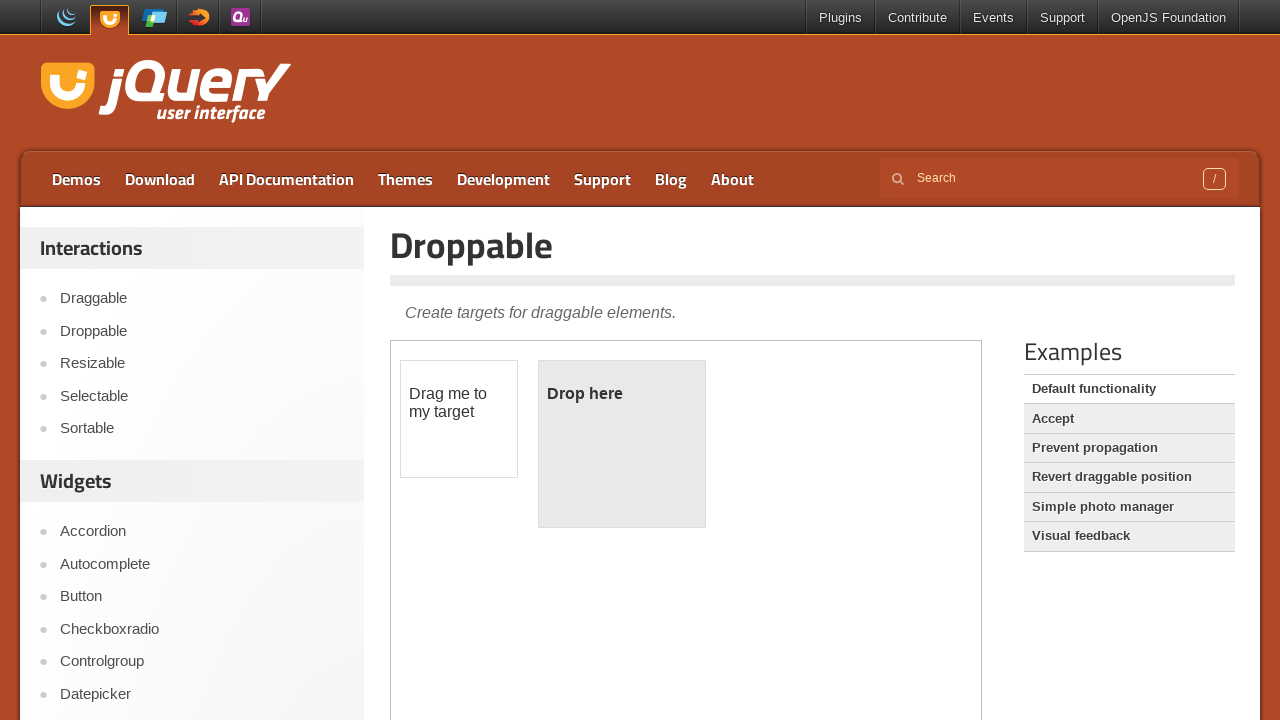

Dragged the draggable element to the droppable target location at (622, 444)
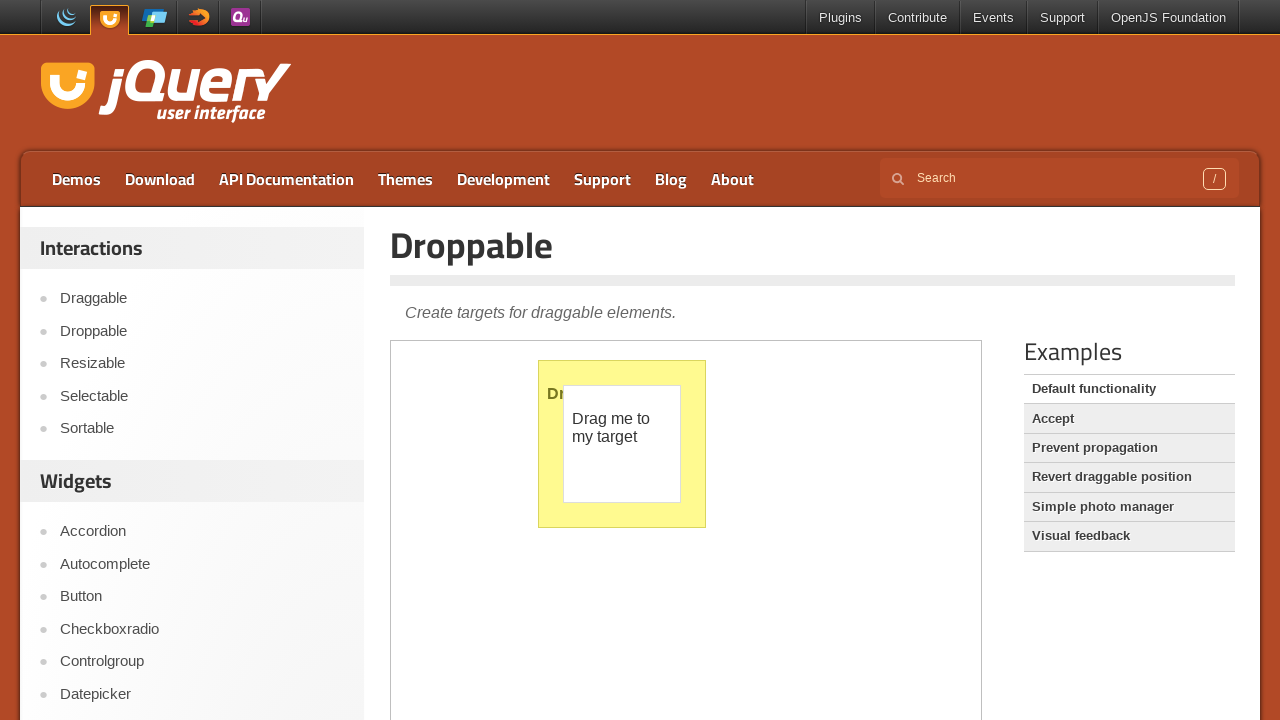

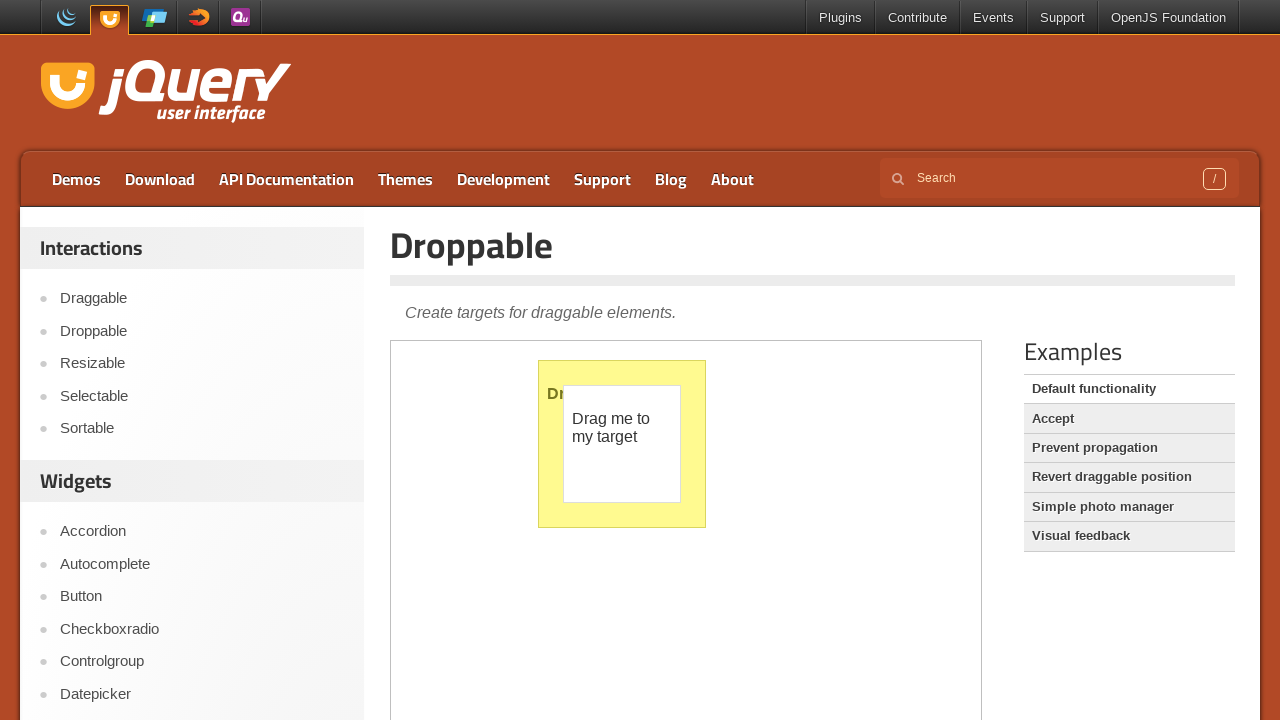